Tests various input and button interactions on the Leafground practice site, including typing text, clearing fields, and clicking buttons

Starting URL: https://www.leafground.com/input.xhtml

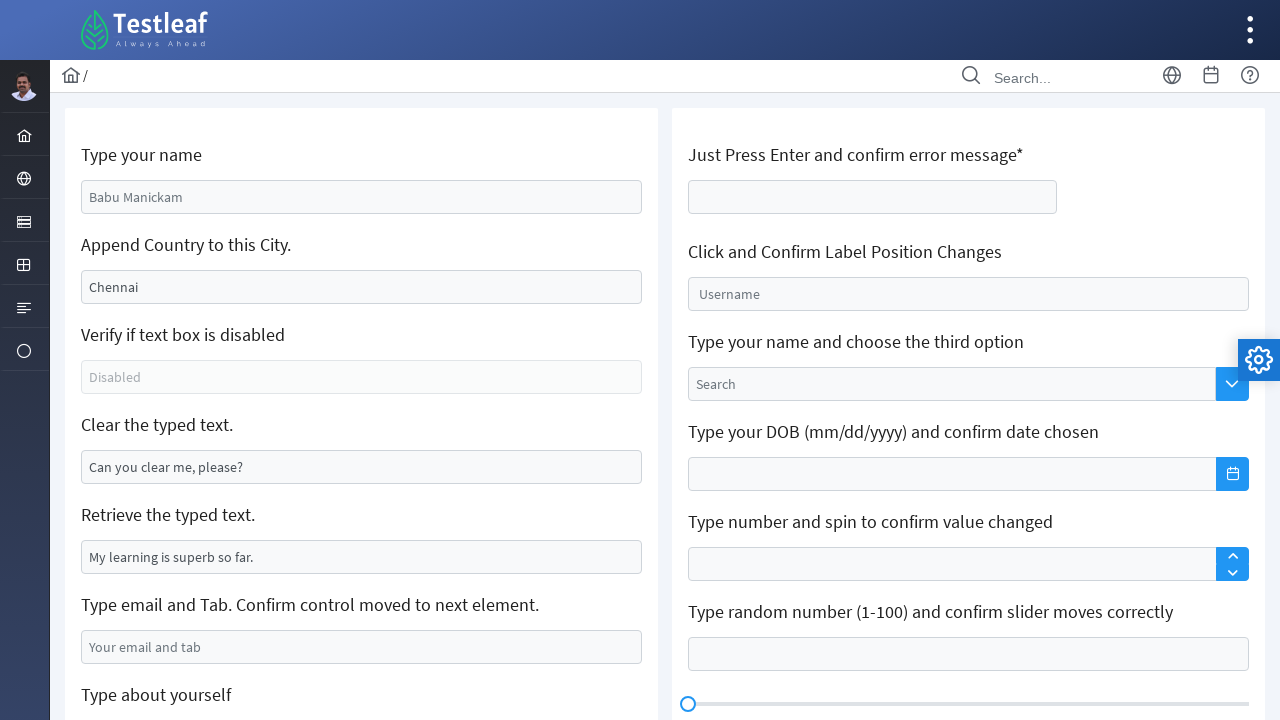

Filled name field with 'Sathish Murugesan' on #j_idt88\:name
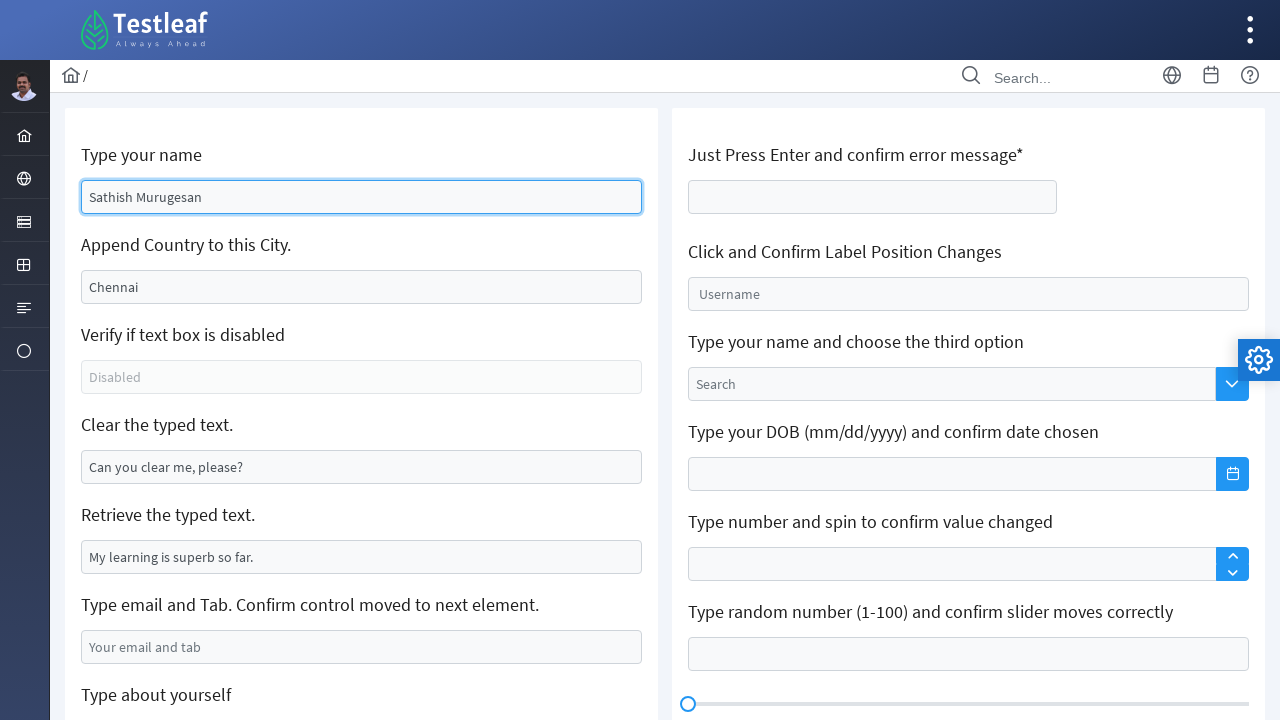

Cleared the name input field on #j_idt88\:name
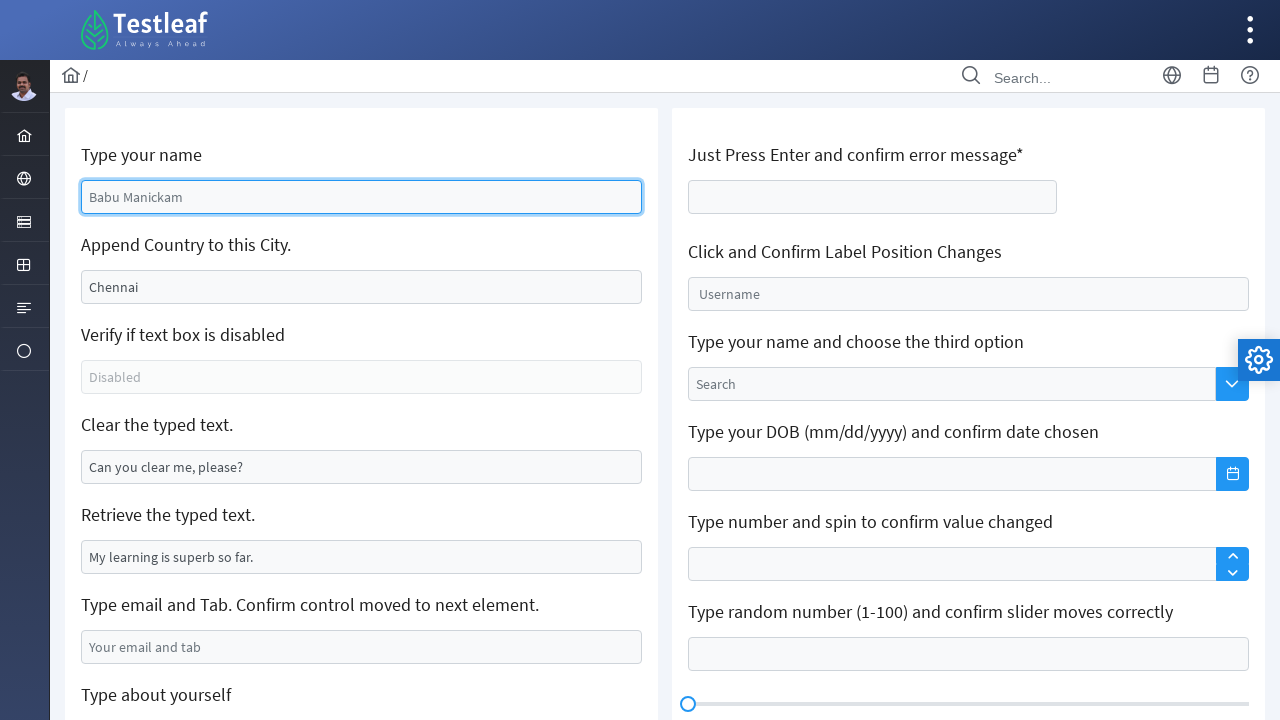

Filled name field with 'john Michael' on #j_idt88\:name
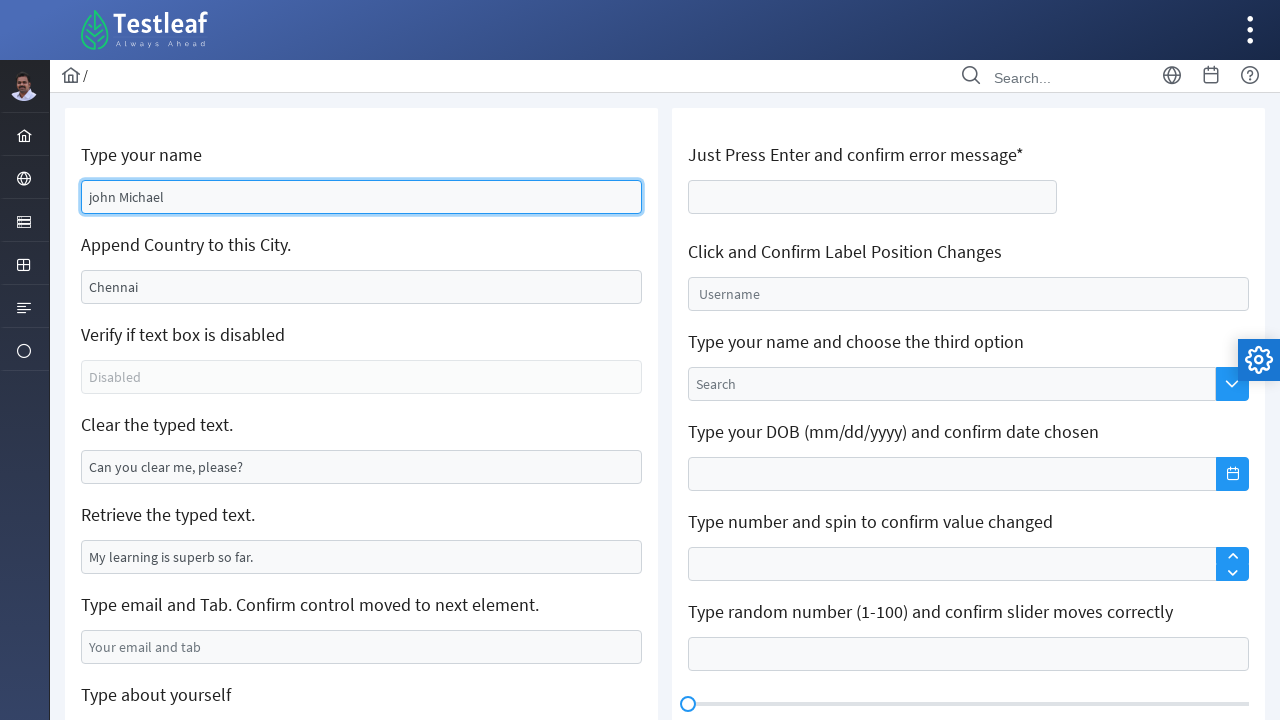

Clicked on keyboard element at (968, 361) on #j_idt106\:j_idt122
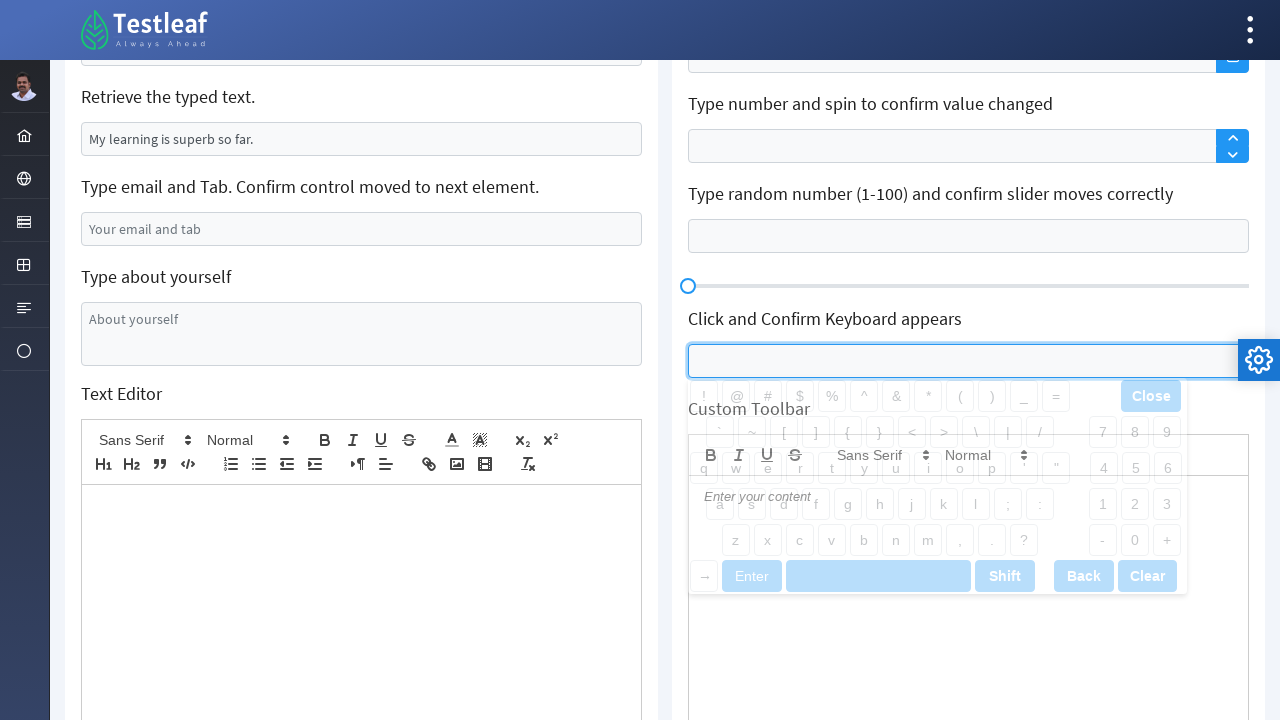

Navigated to button page
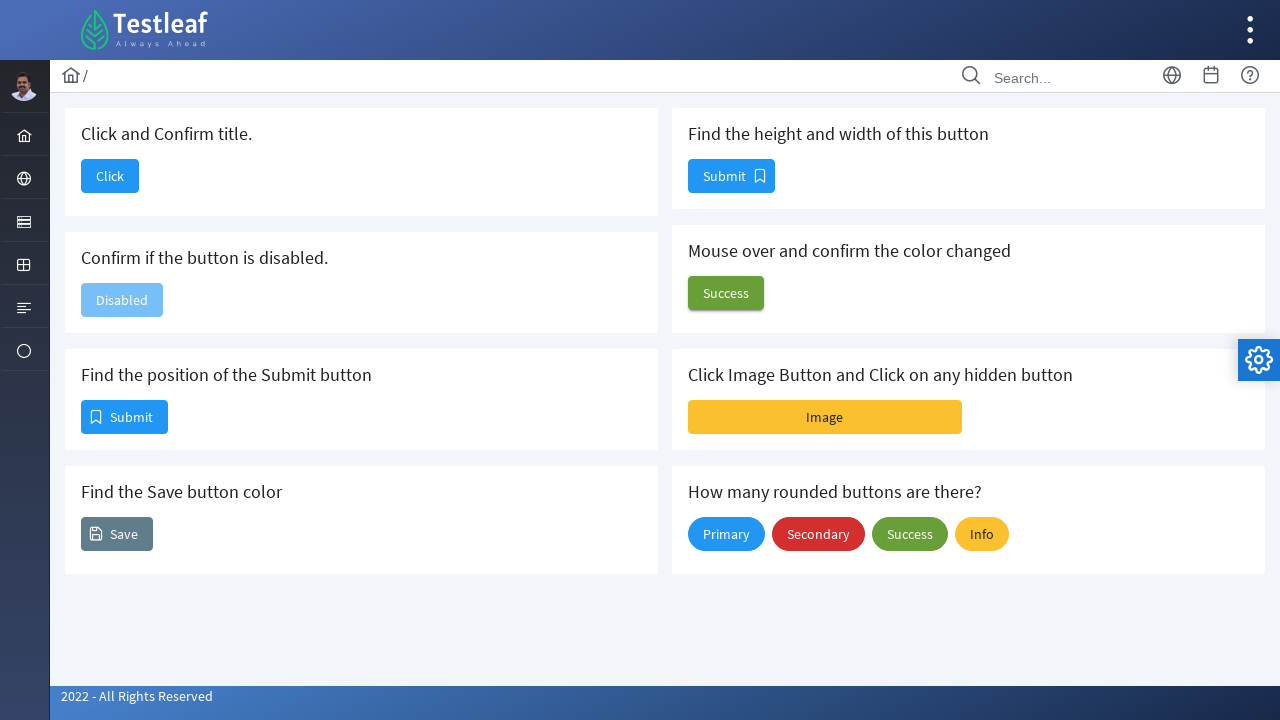

Clicked on image button at (825, 417) on #j_idt88\:j_idt102\:imageBtn
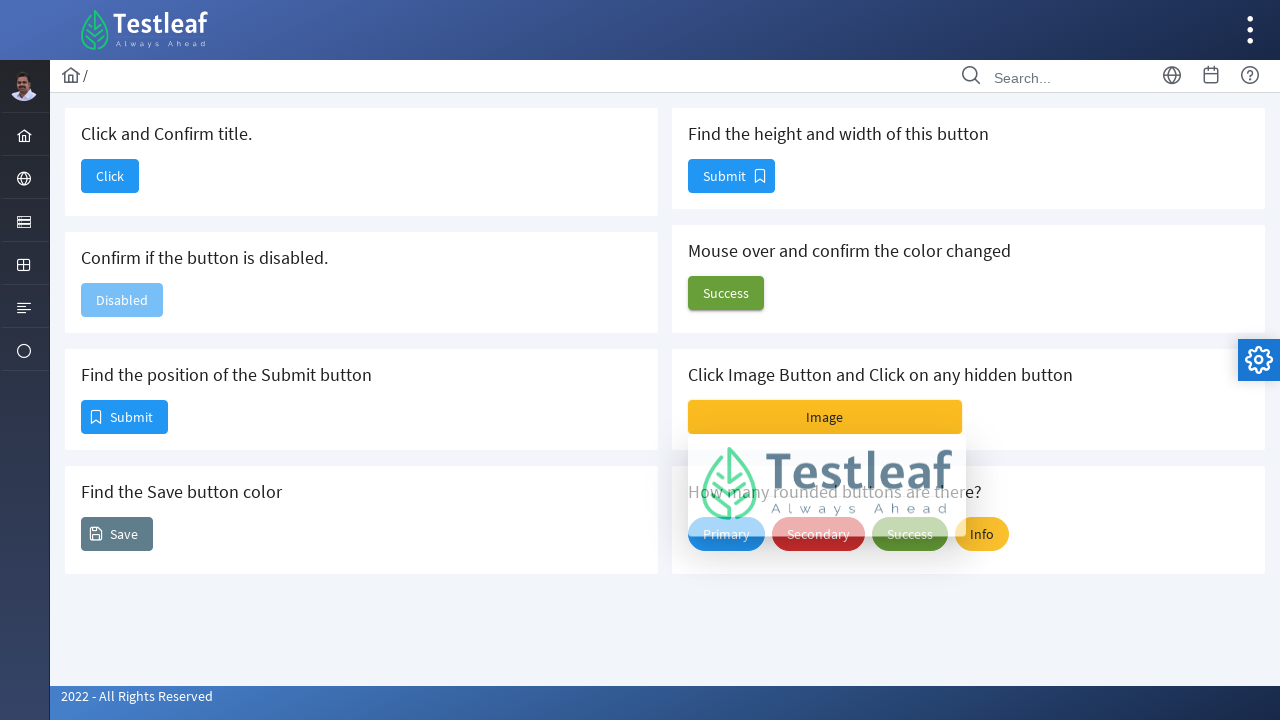

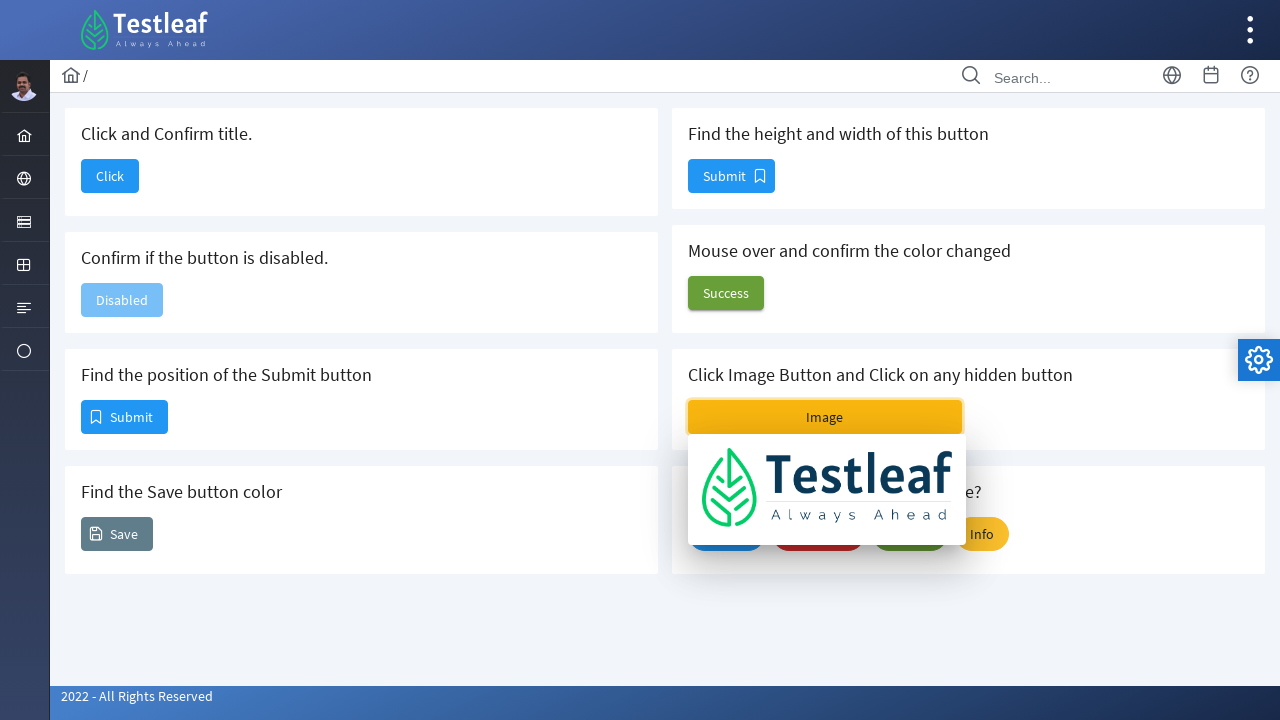